Tests multi-window browser functionality by opening a new window, navigating to a different page to extract a course name, then switching back to the original window and filling a form field with that course name.

Starting URL: https://rahulshettyacademy.com/angularpractice/

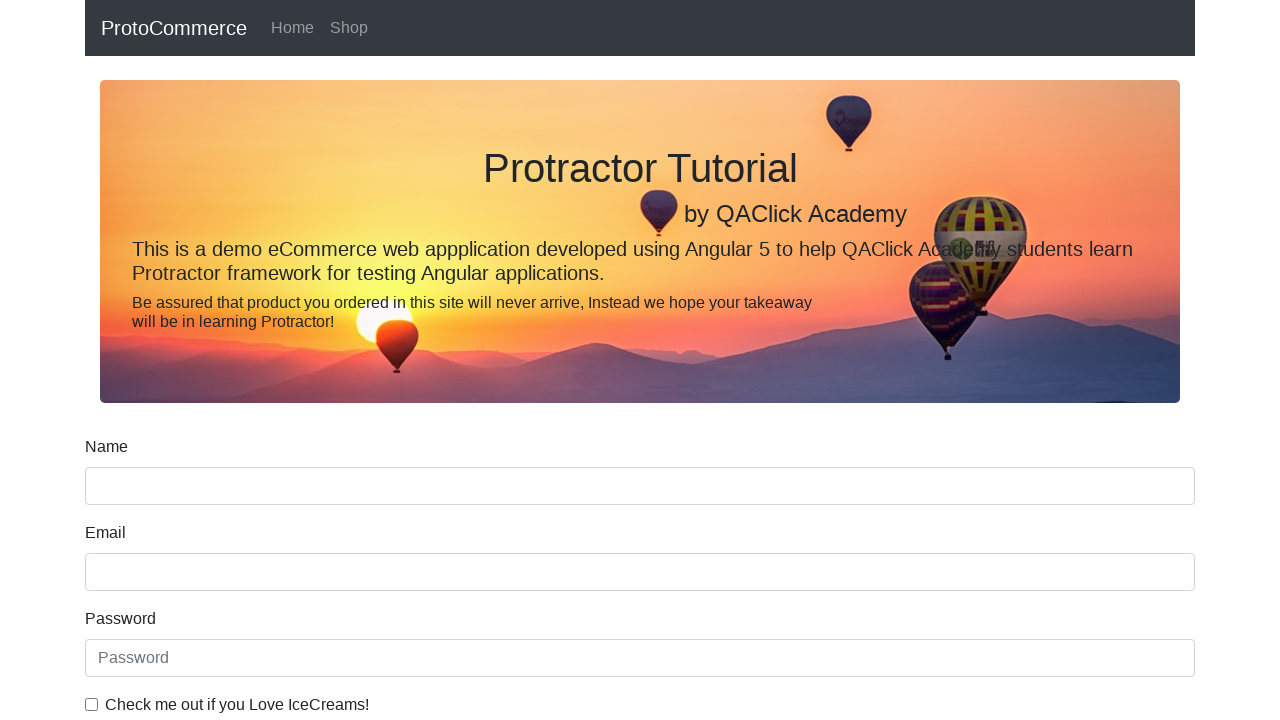

Stored reference to original page
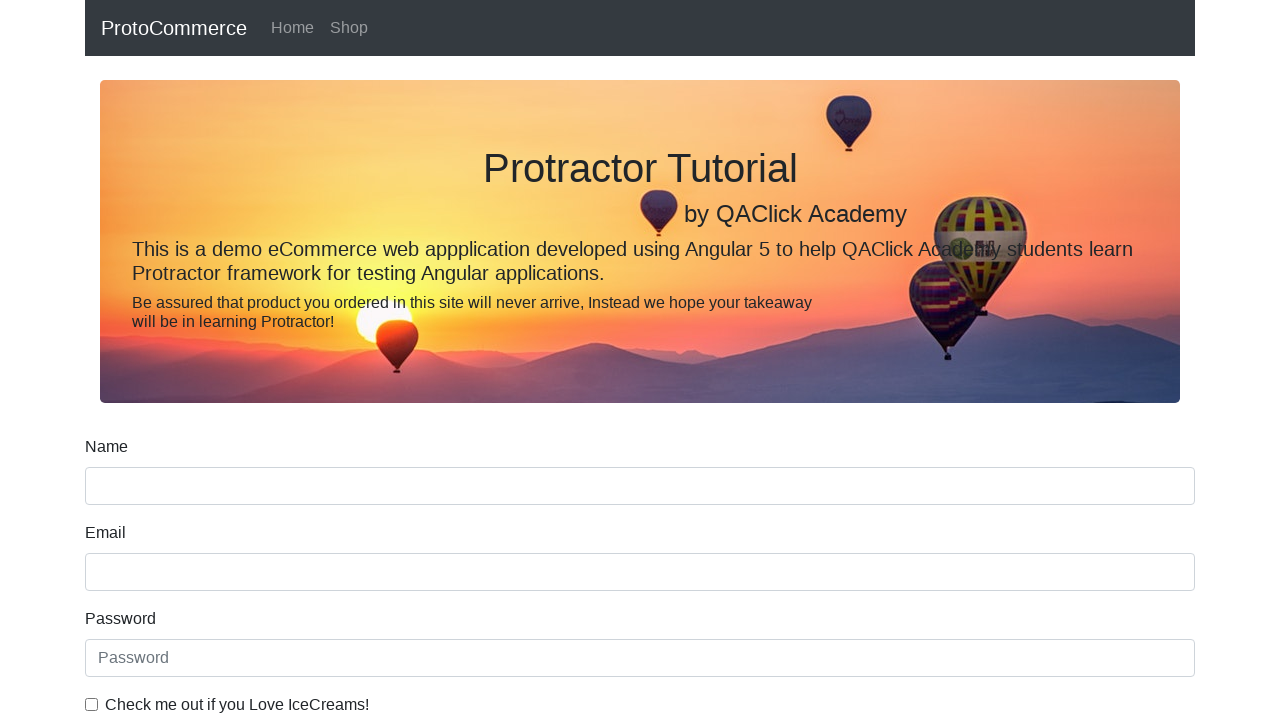

Opened new browser window/tab
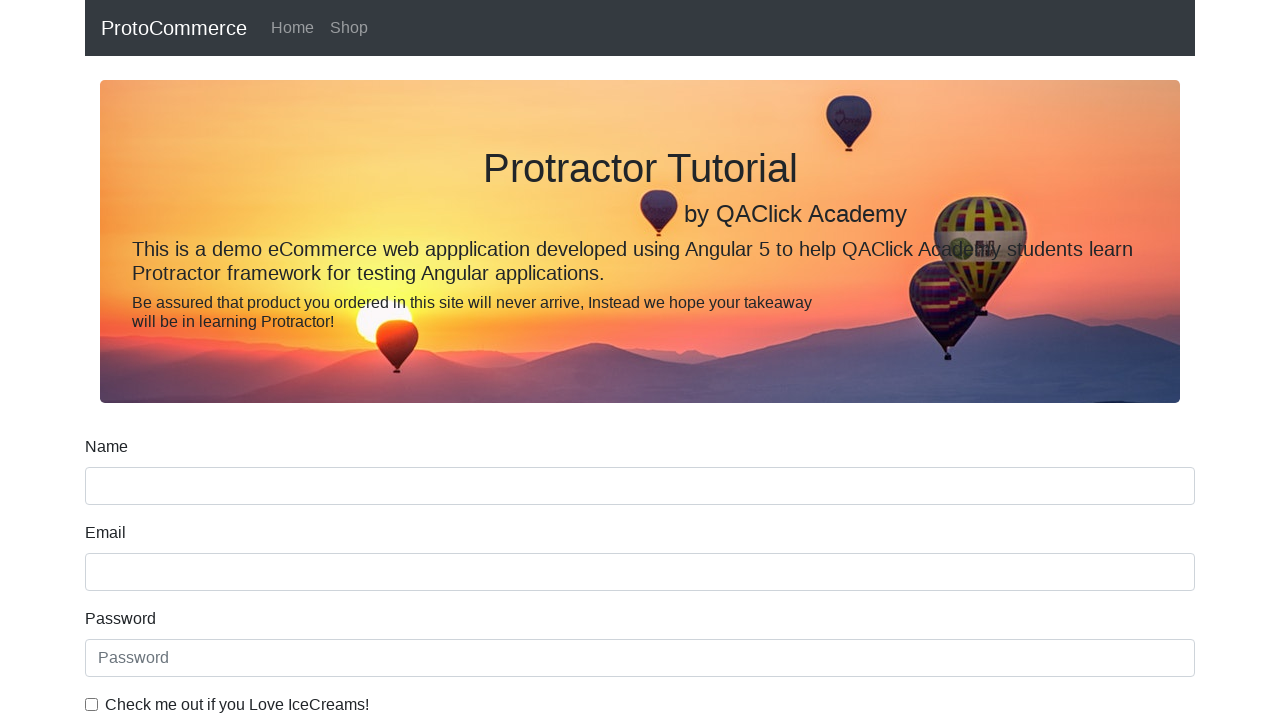

Navigated new window to https://rahulshettyacademy.com/
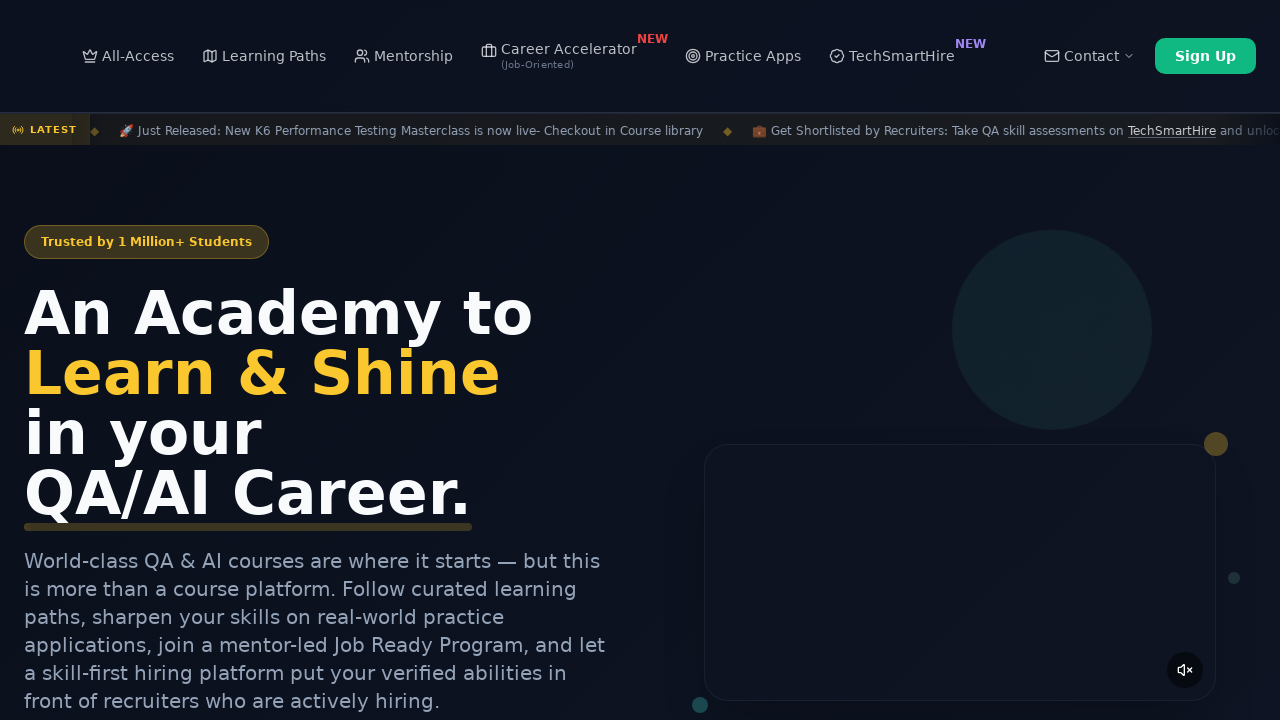

Located course links in new window
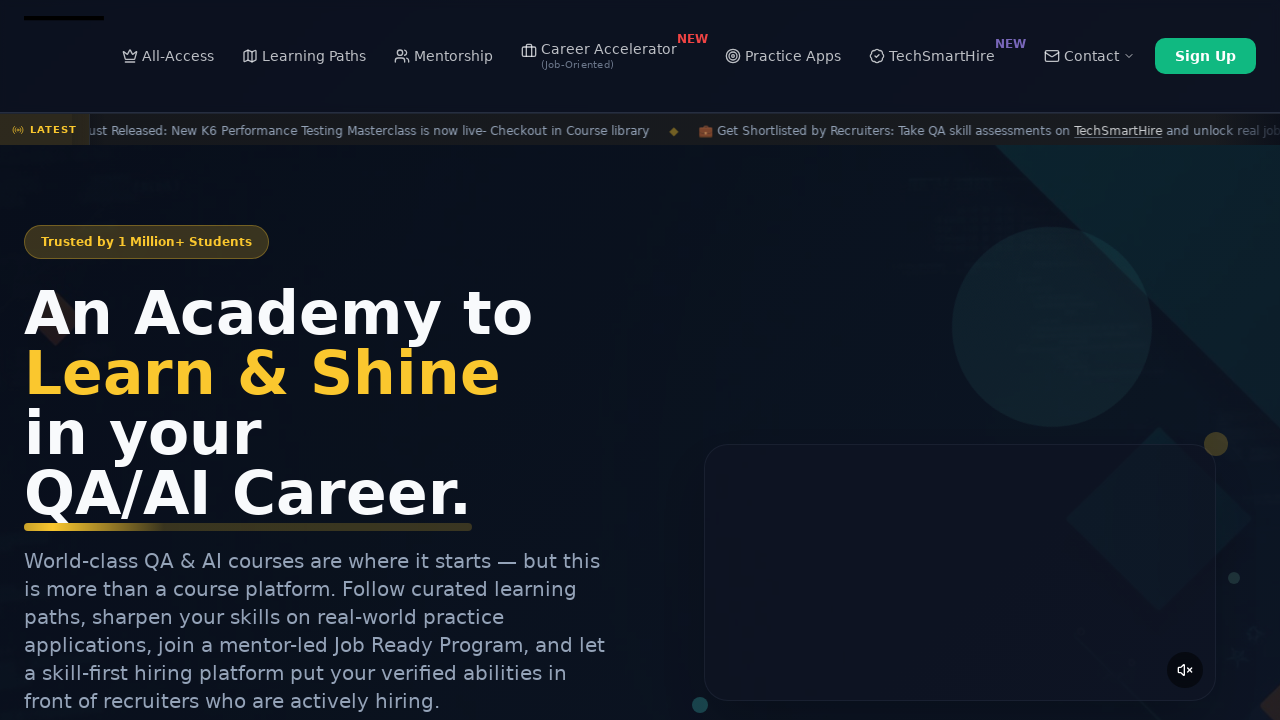

Extracted course name: Playwright Testing
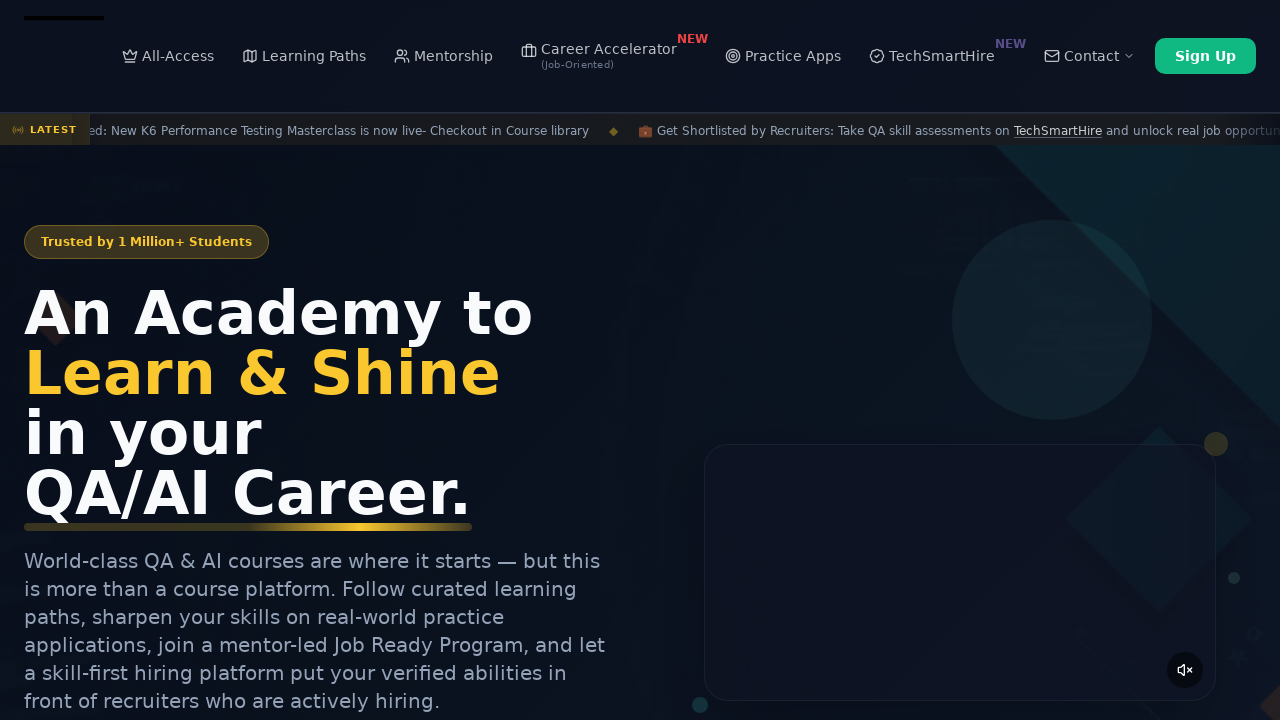

Filled name field with course name 'Playwright Testing' in original window on [name='name']
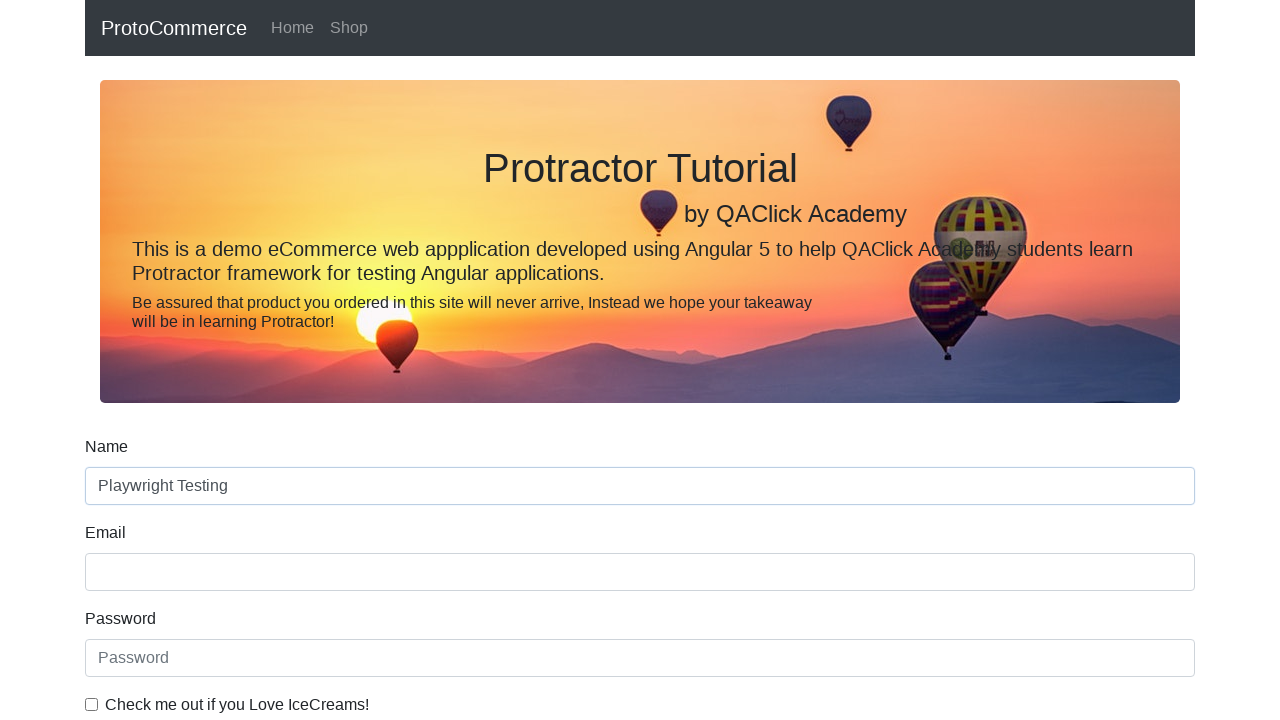

Waited 500ms for form fill to complete
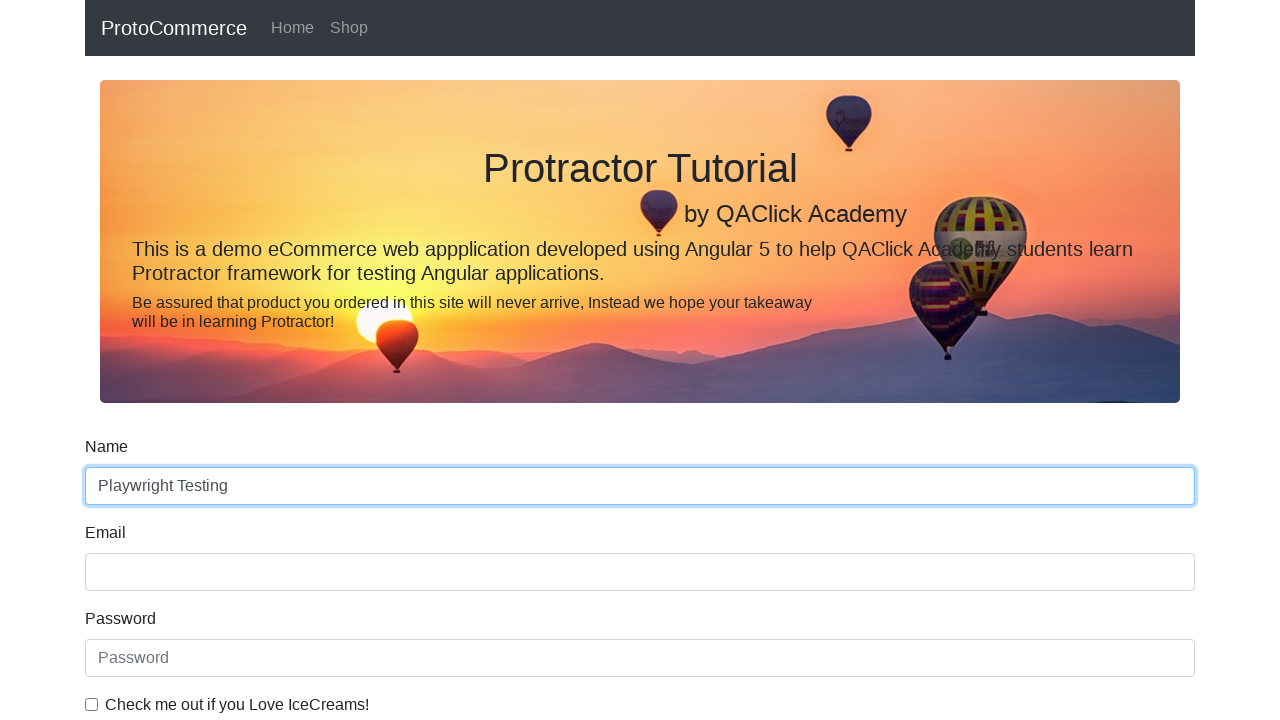

Closed the new window/tab
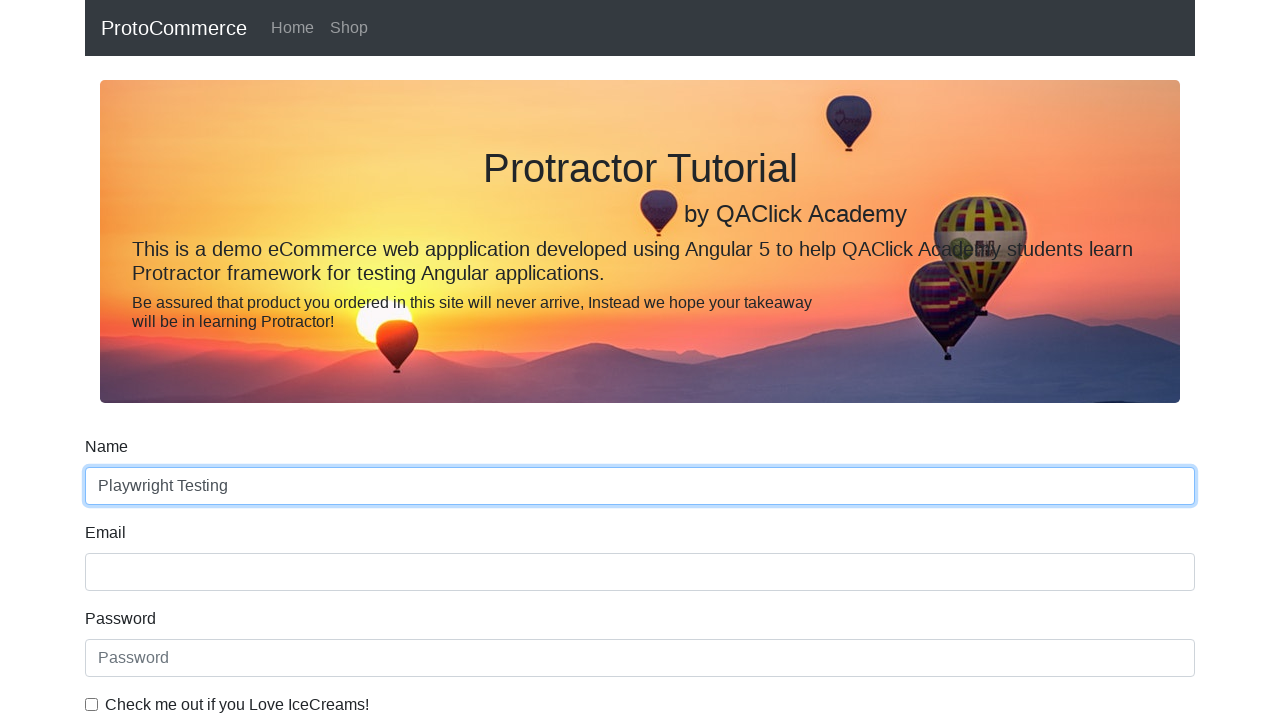

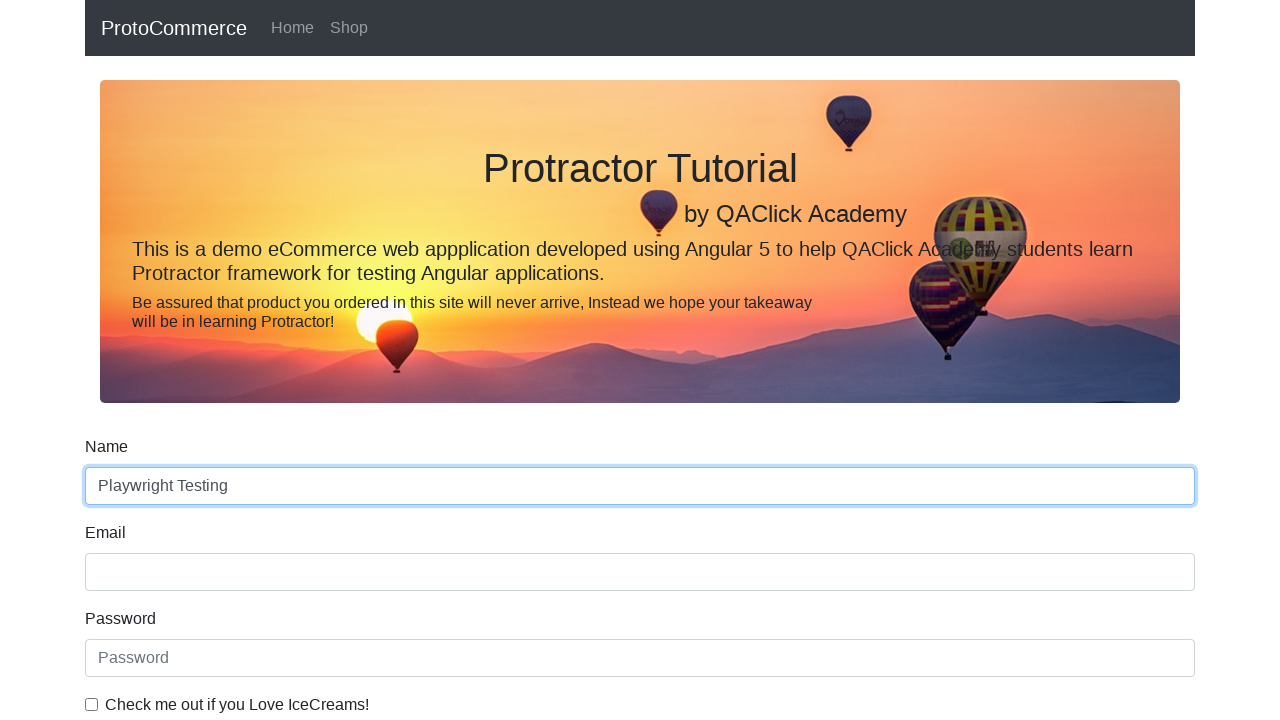